Tests dynamic control behavior by clicking the Remove button to remove a checkbox, waiting for it to become stale, then clicking Add to restore it and verifying it's visible again.

Starting URL: https://the-internet.herokuapp.com/dynamic_controls

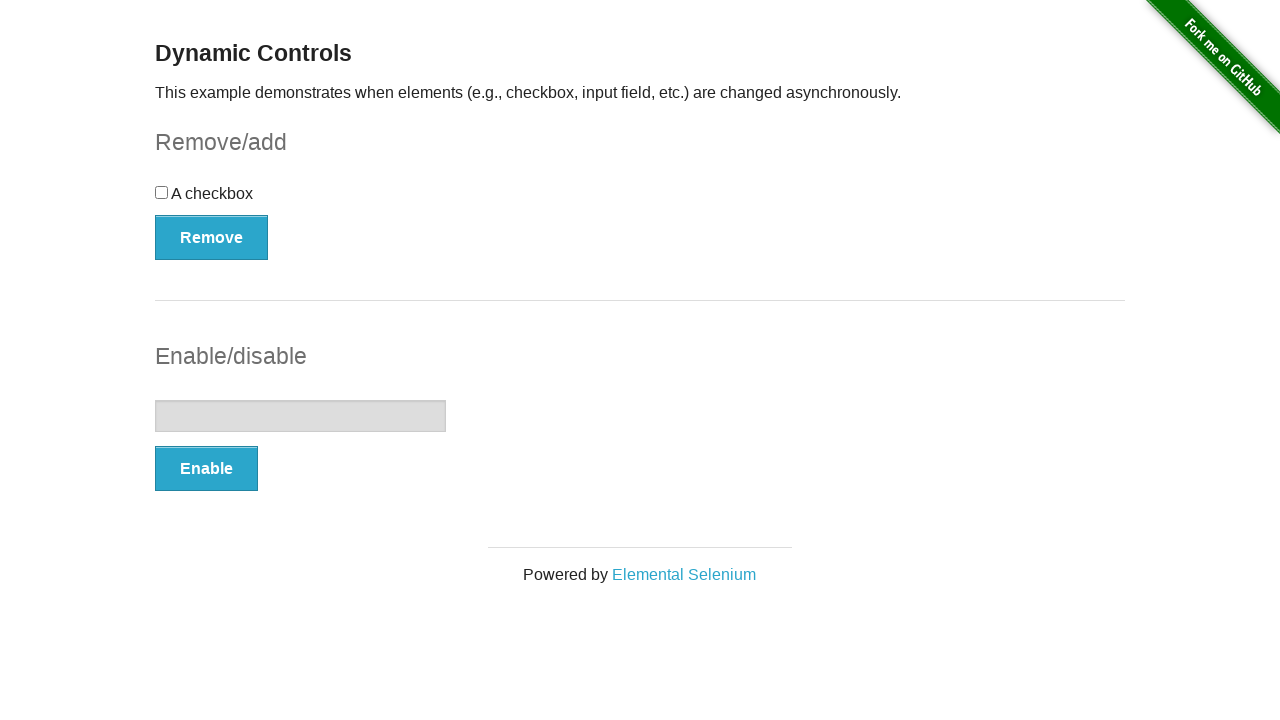

Verified checkbox is initially present
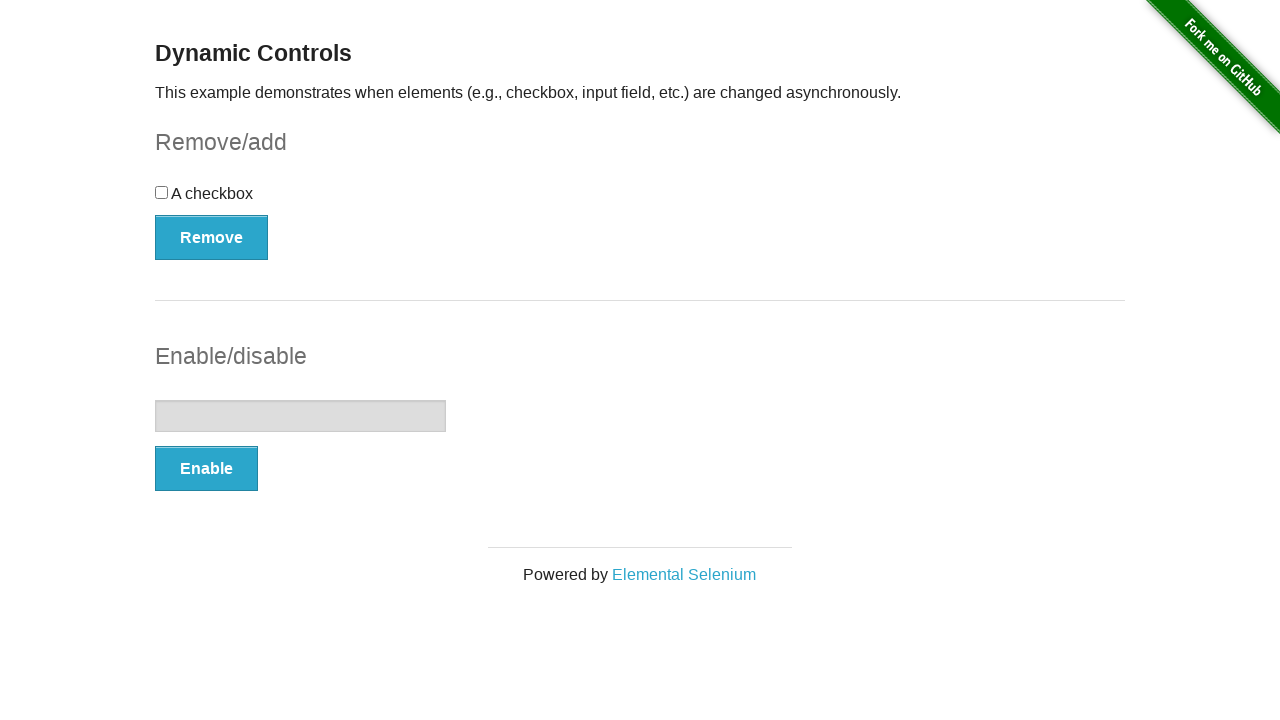

Clicked the Remove button to remove the checkbox at (212, 237) on xpath=//button[contains(text(),'Remove')]
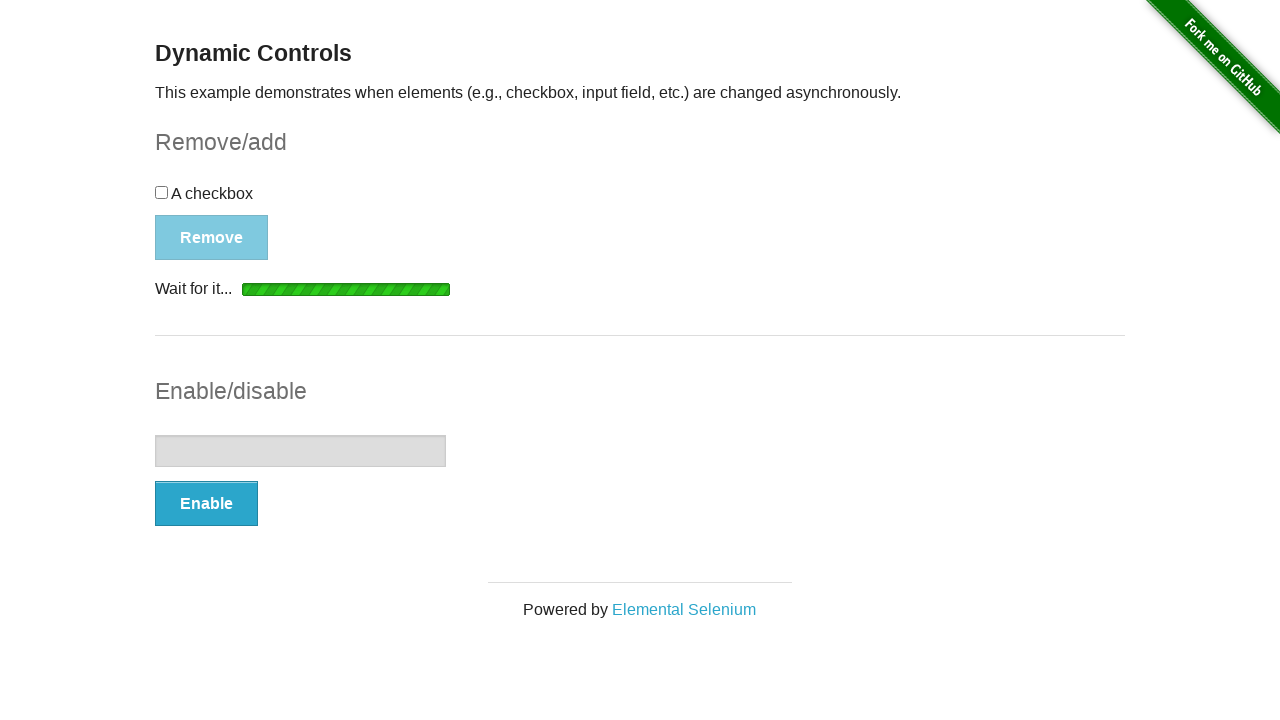

Confirmed checkbox was removed from DOM and became stale
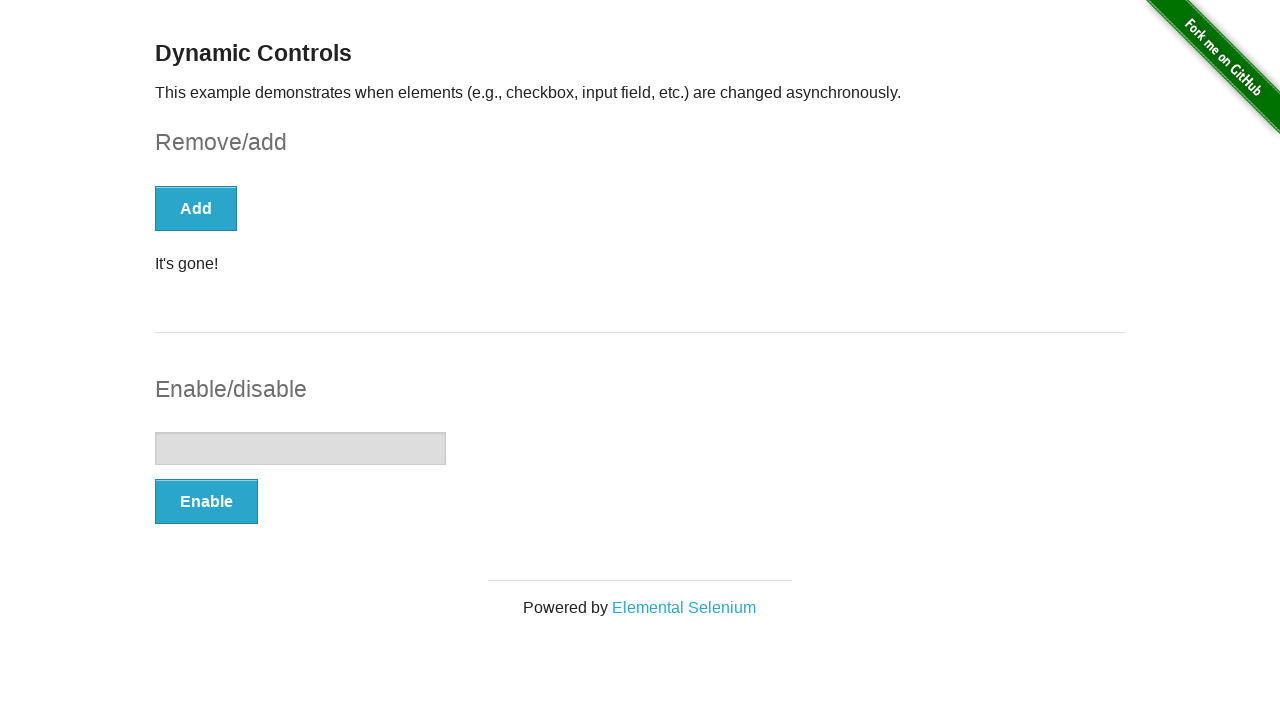

Clicked the Add button to restore the checkbox at (196, 208) on xpath=//button[contains(text(),'Add')]
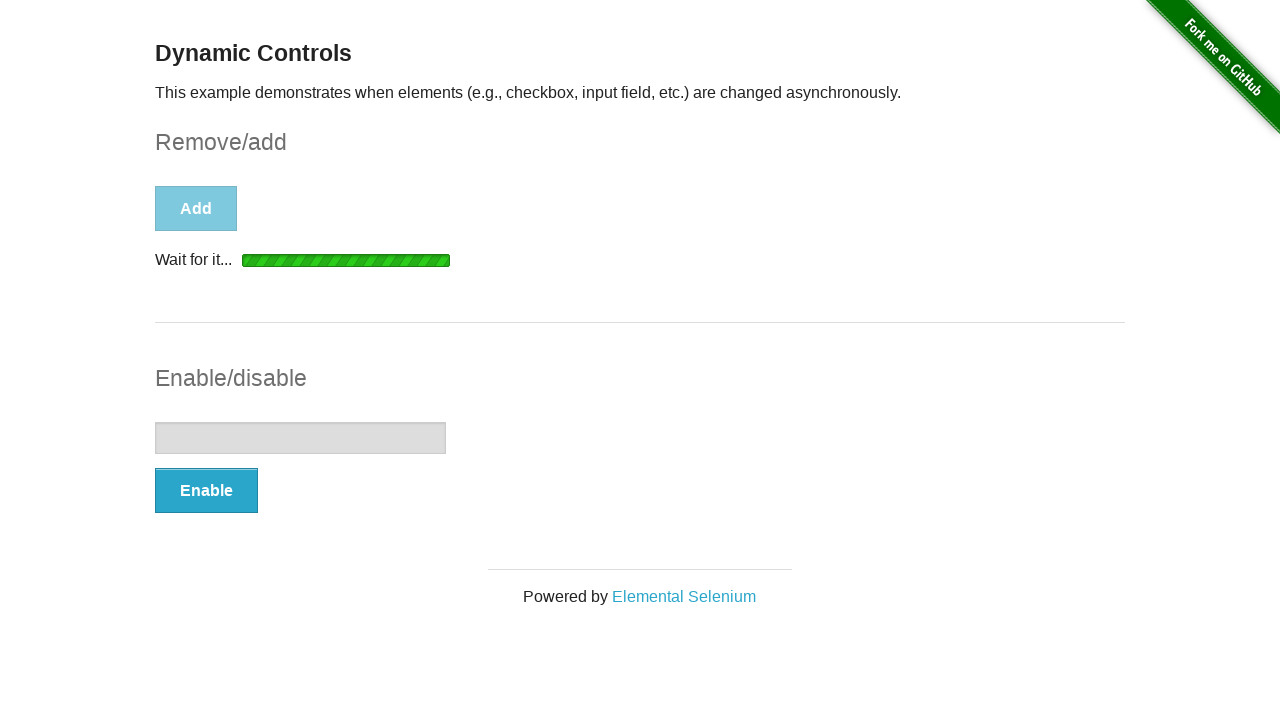

Verified checkbox reappeared and is visible again
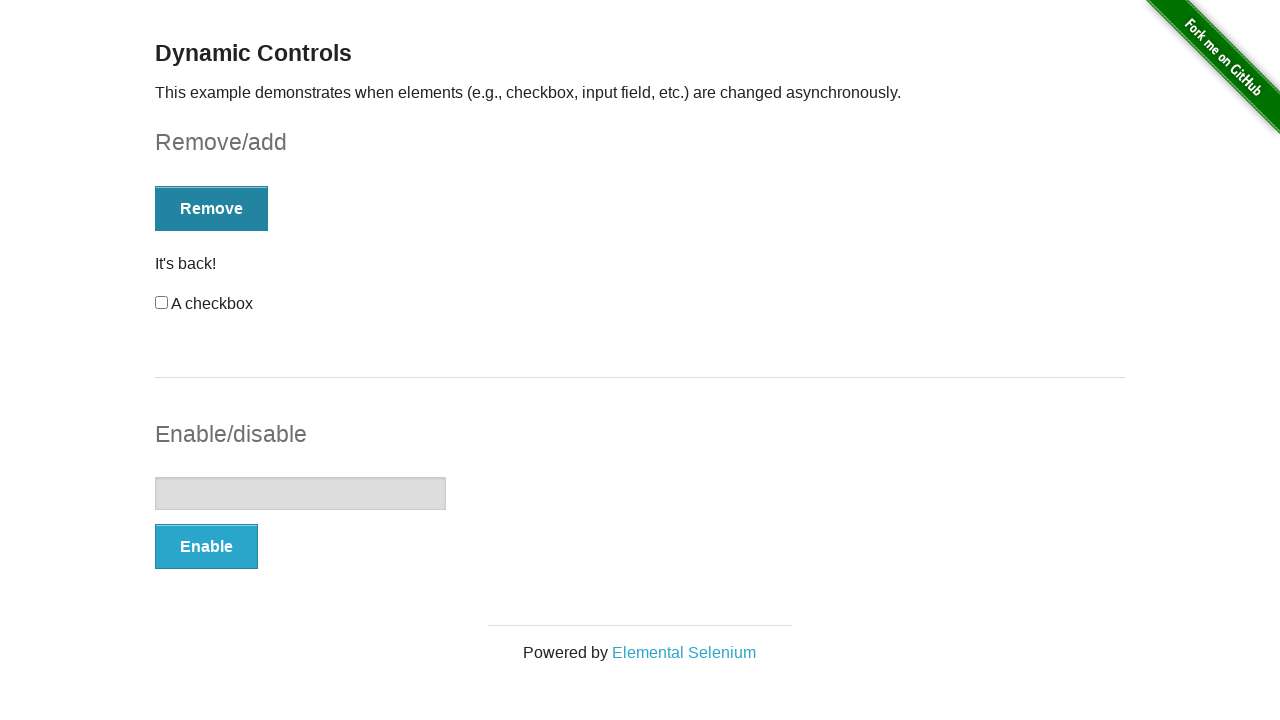

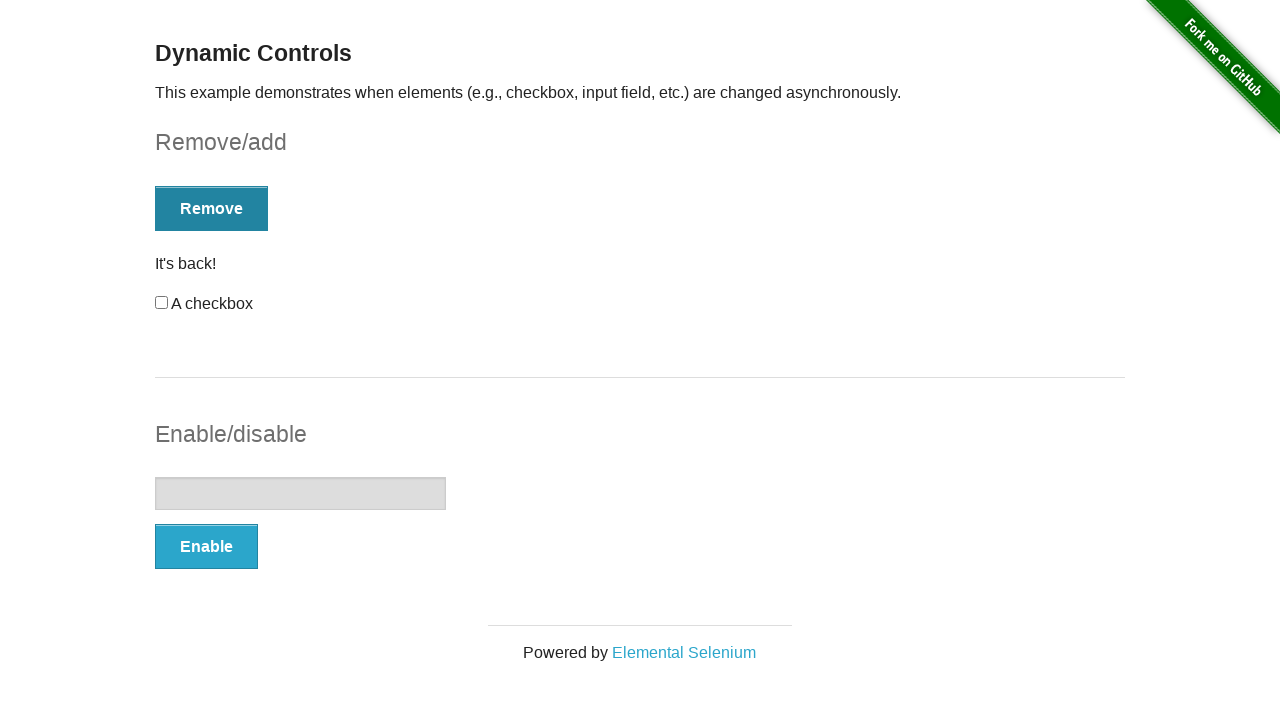